Solves a mathematical puzzle by calculating a function value from displayed input, entering the result, selecting checkboxes and radio buttons, then submitting the form

Starting URL: http://suninjuly.github.io/math.html

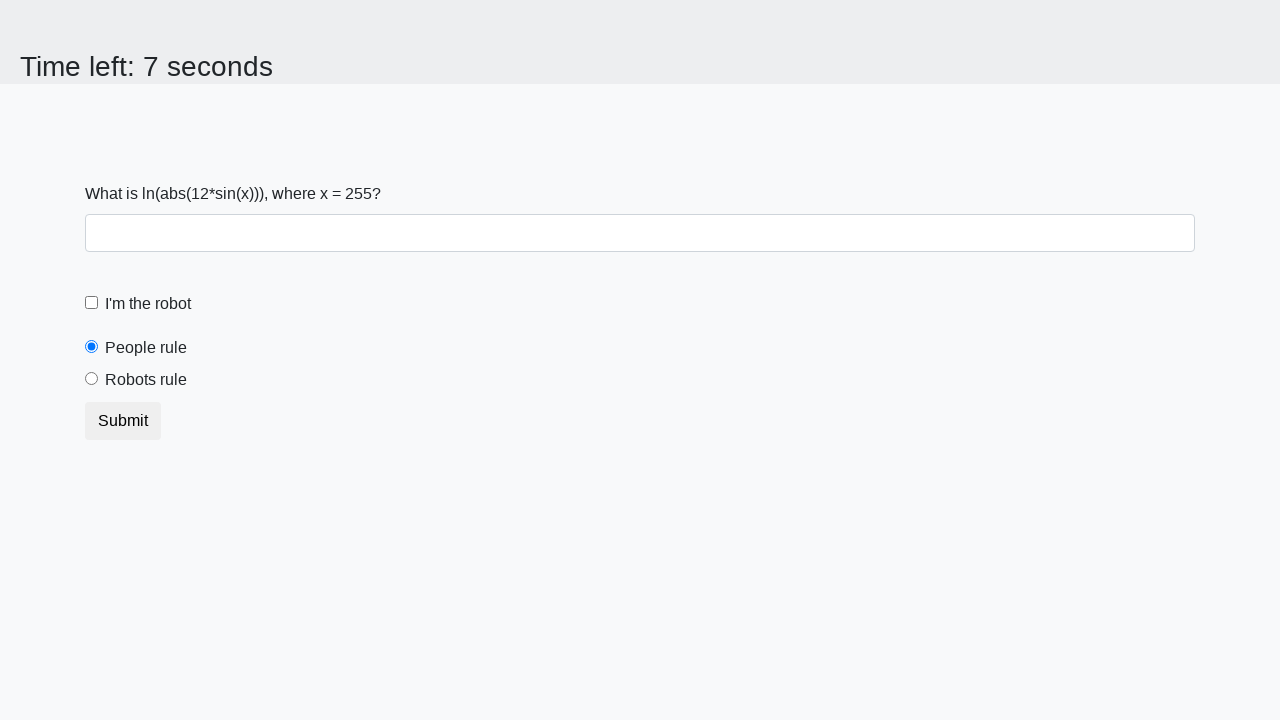

Located the input value element
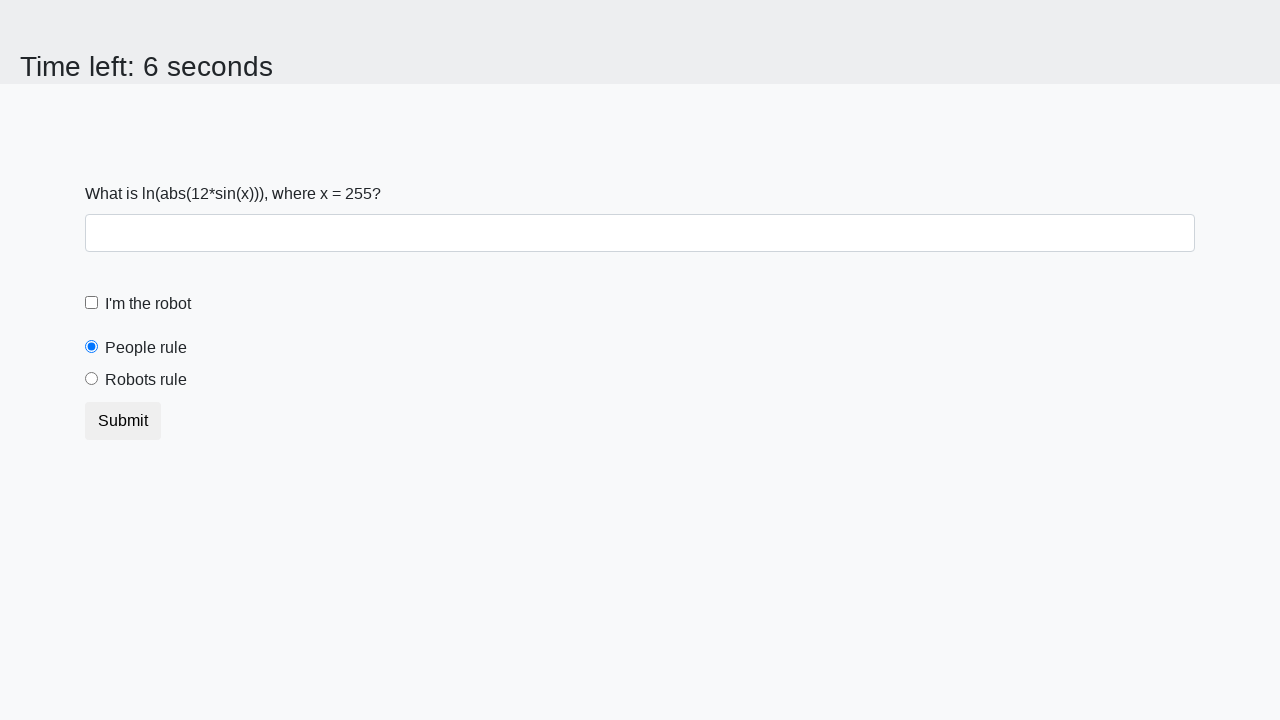

Extracted x value from page: 255
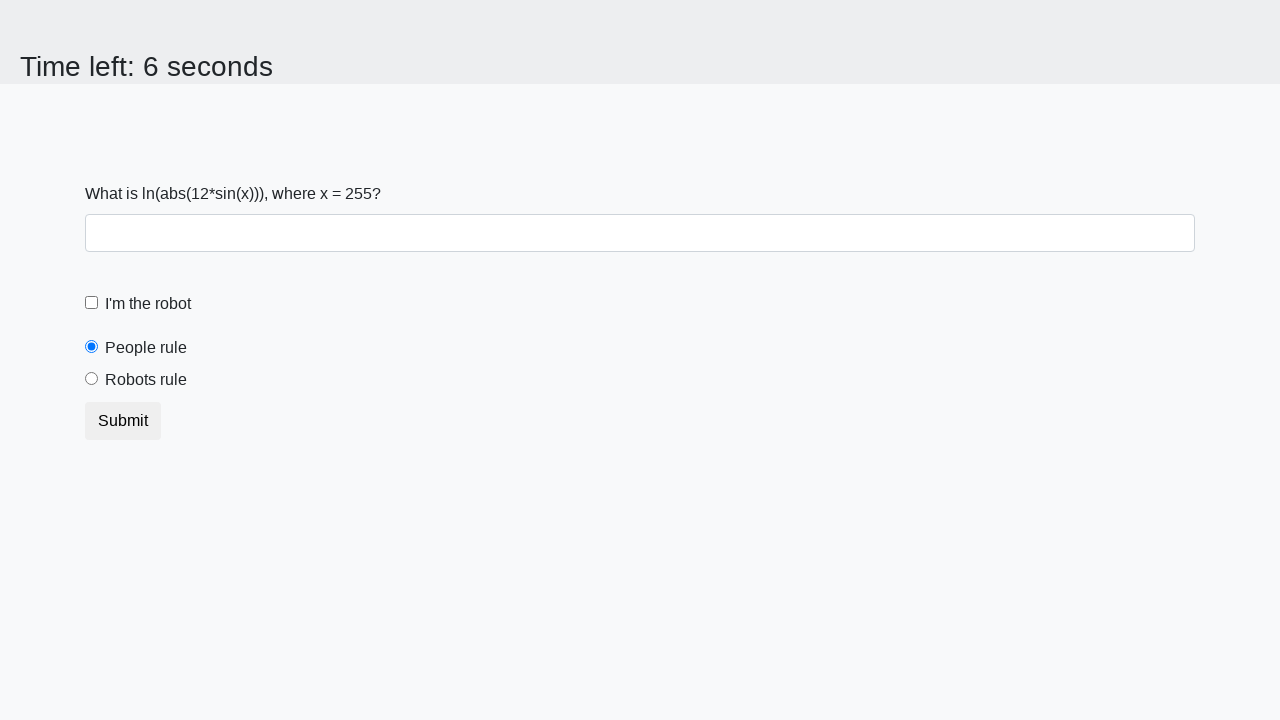

Calculated function result: y = ln(|12*sin(255)|) = 1.8044617227878834
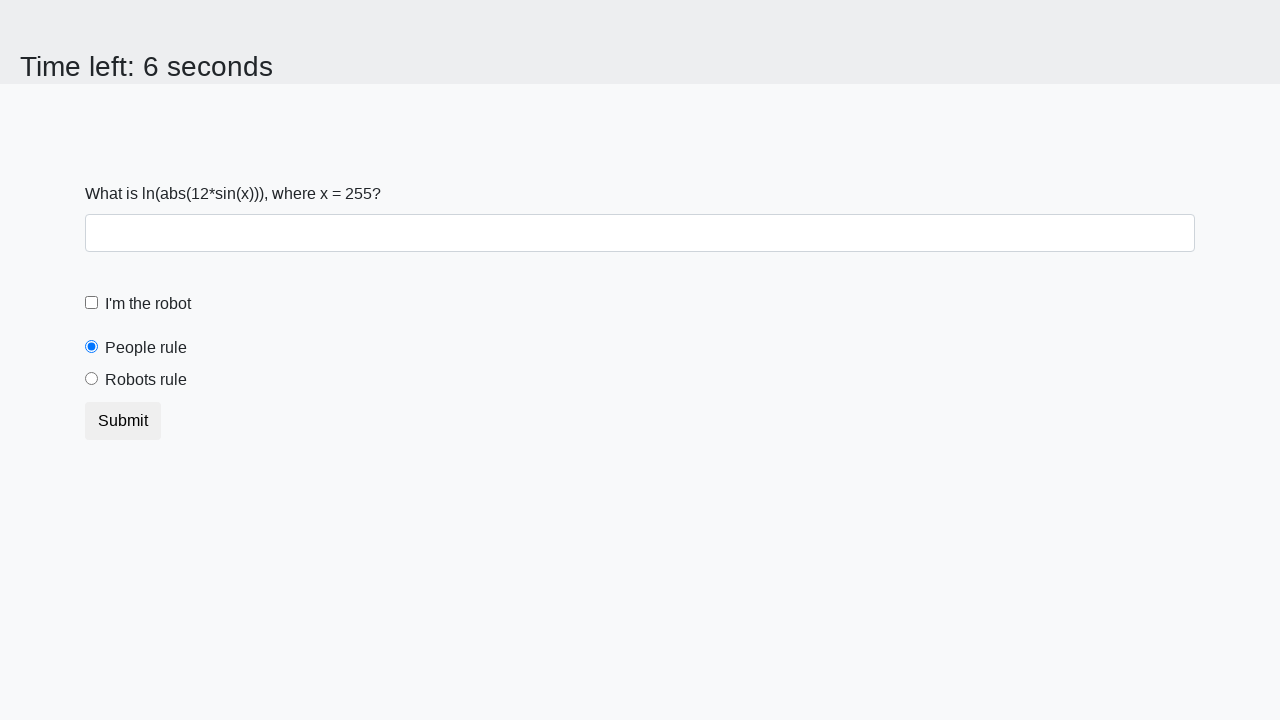

Entered calculated answer '1.8044617227878834' into answer field on #answer
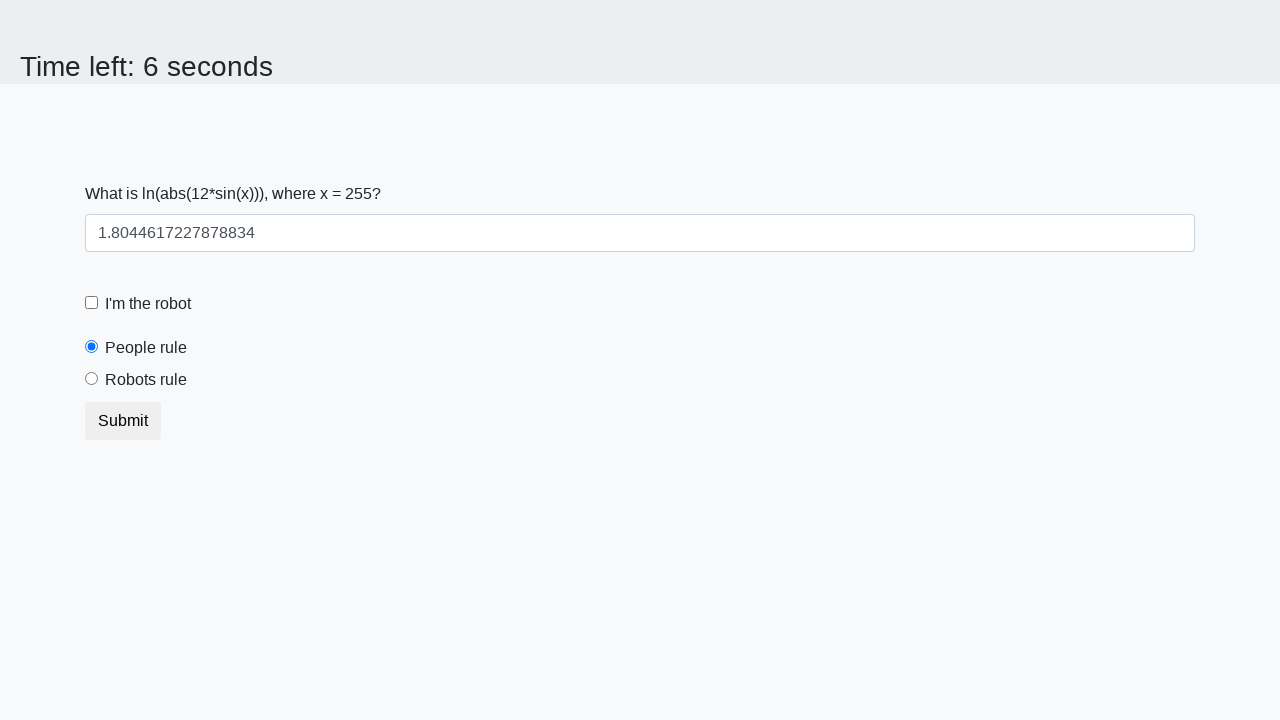

Clicked the 'I'm the robot' checkbox at (92, 303) on #robotCheckbox
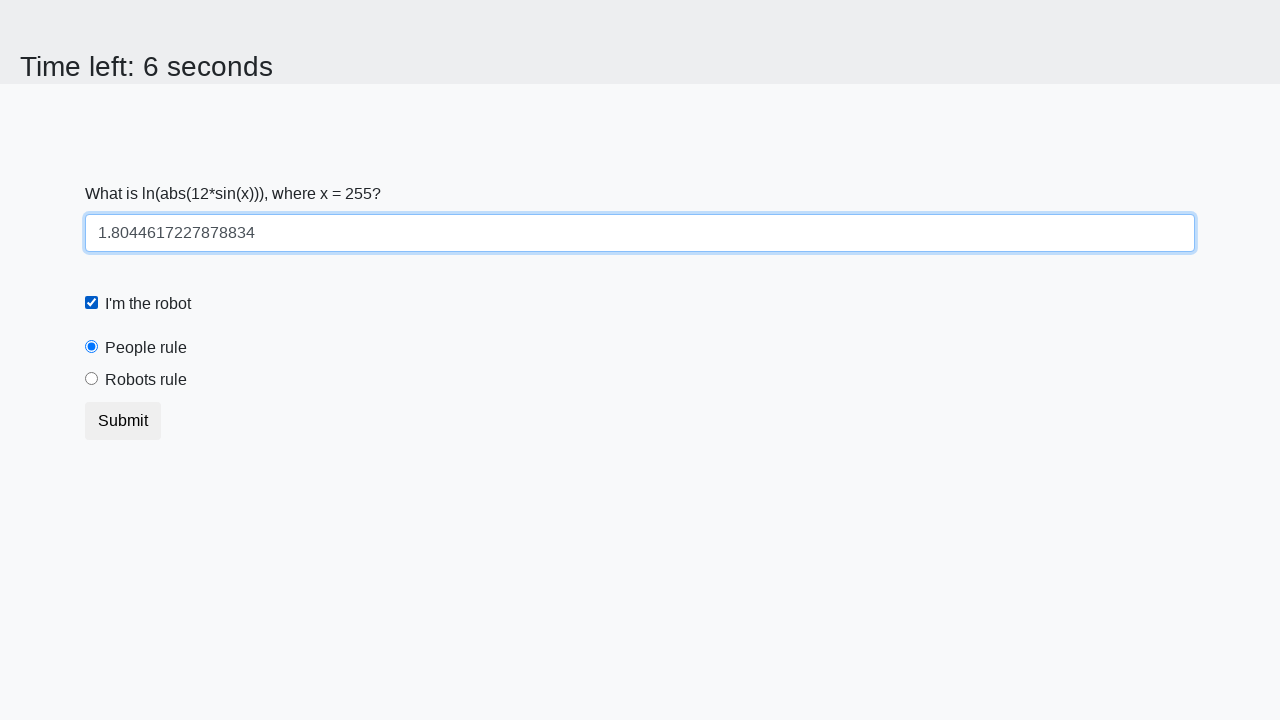

Selected the 'Robots rule!' radio button at (92, 379) on #robotsRule
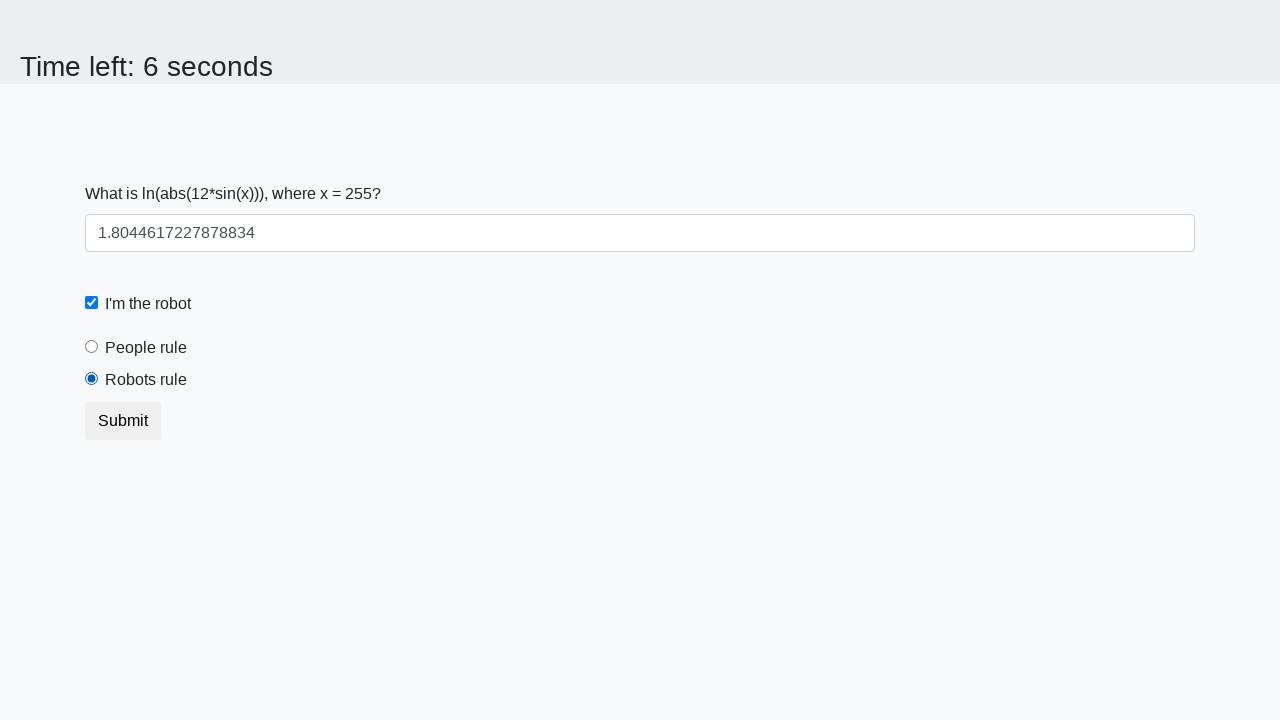

Clicked the submit button at (123, 421) on button.btn
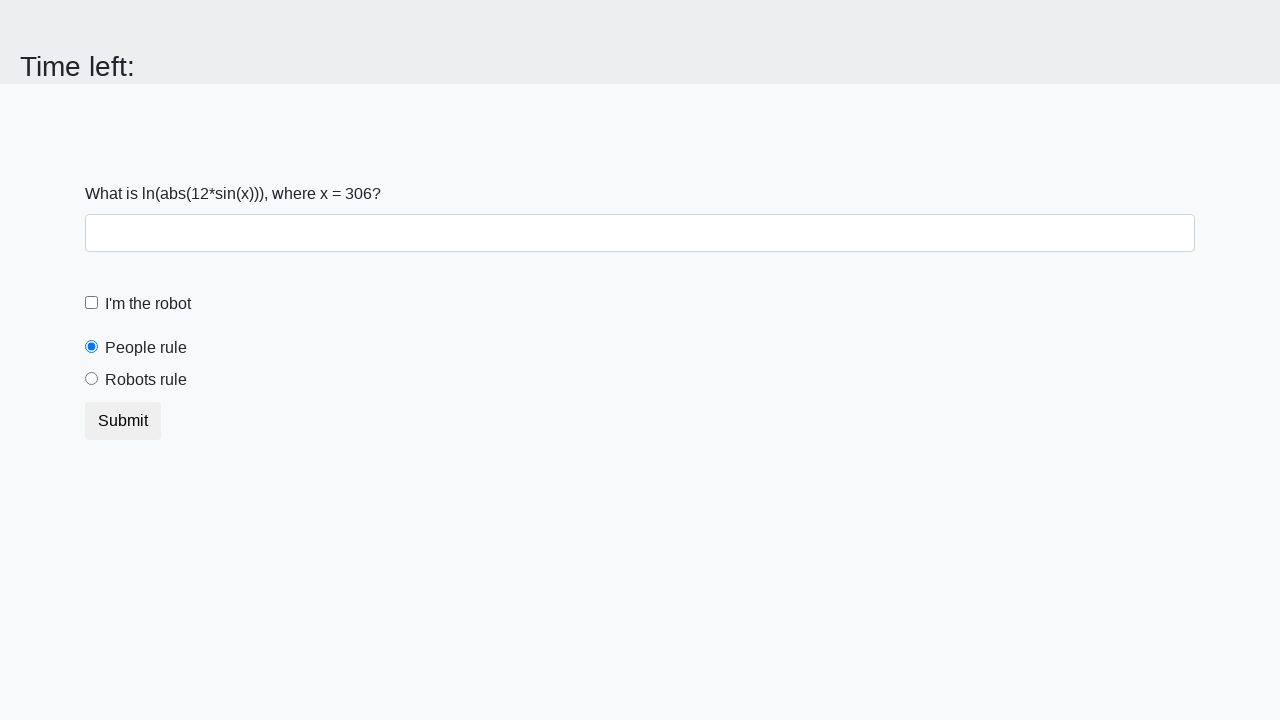

Waited 1 second for result to load
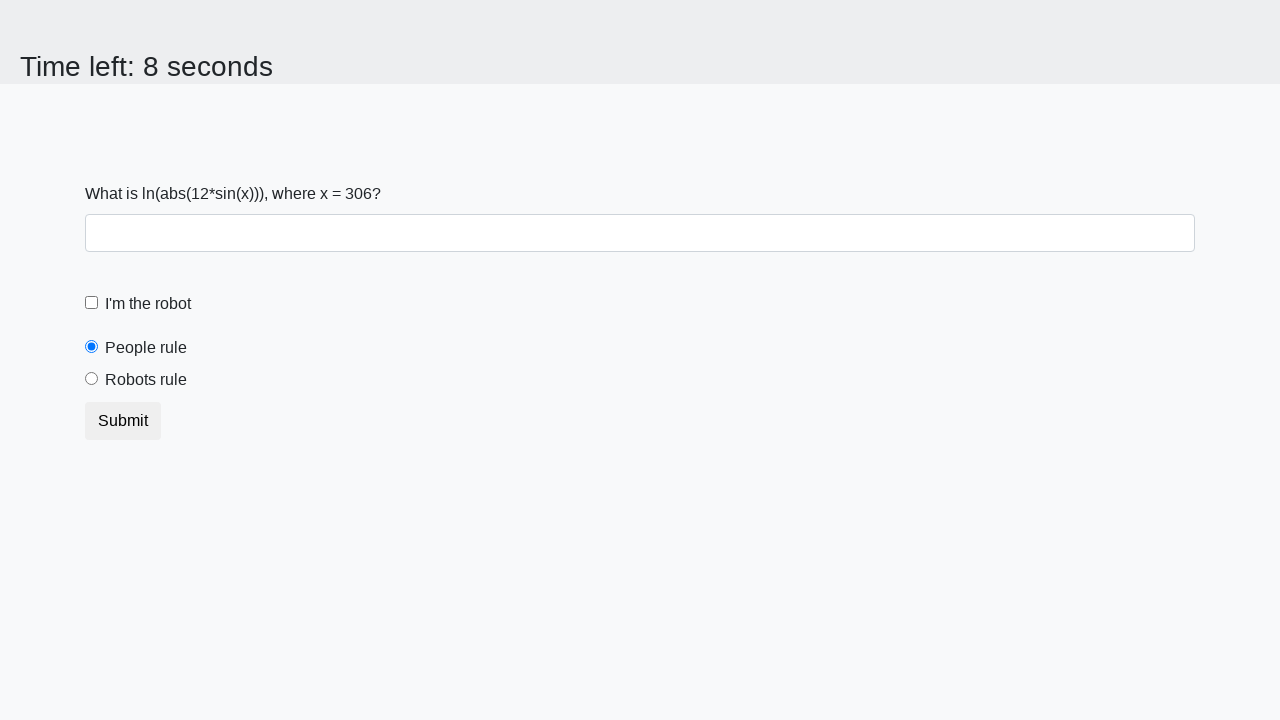

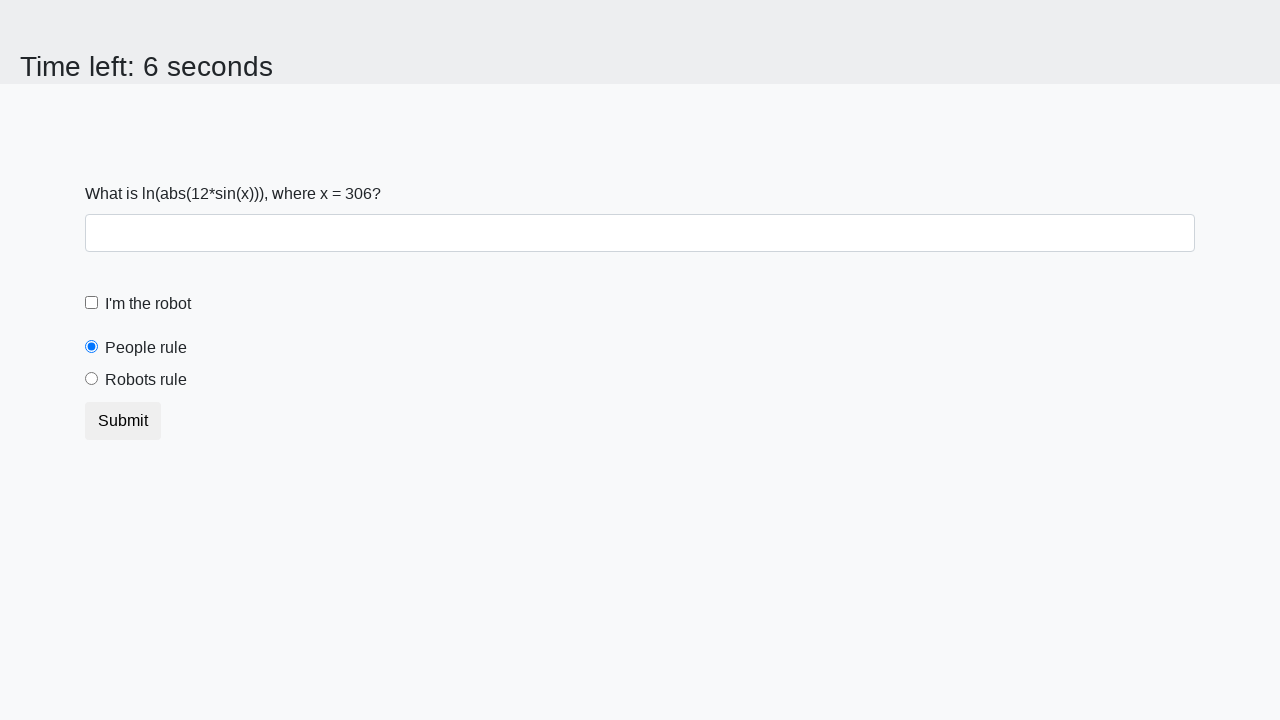